Navigates to the ATMECS website homepage to verify it loads successfully

Starting URL: https://www.atmecs.com

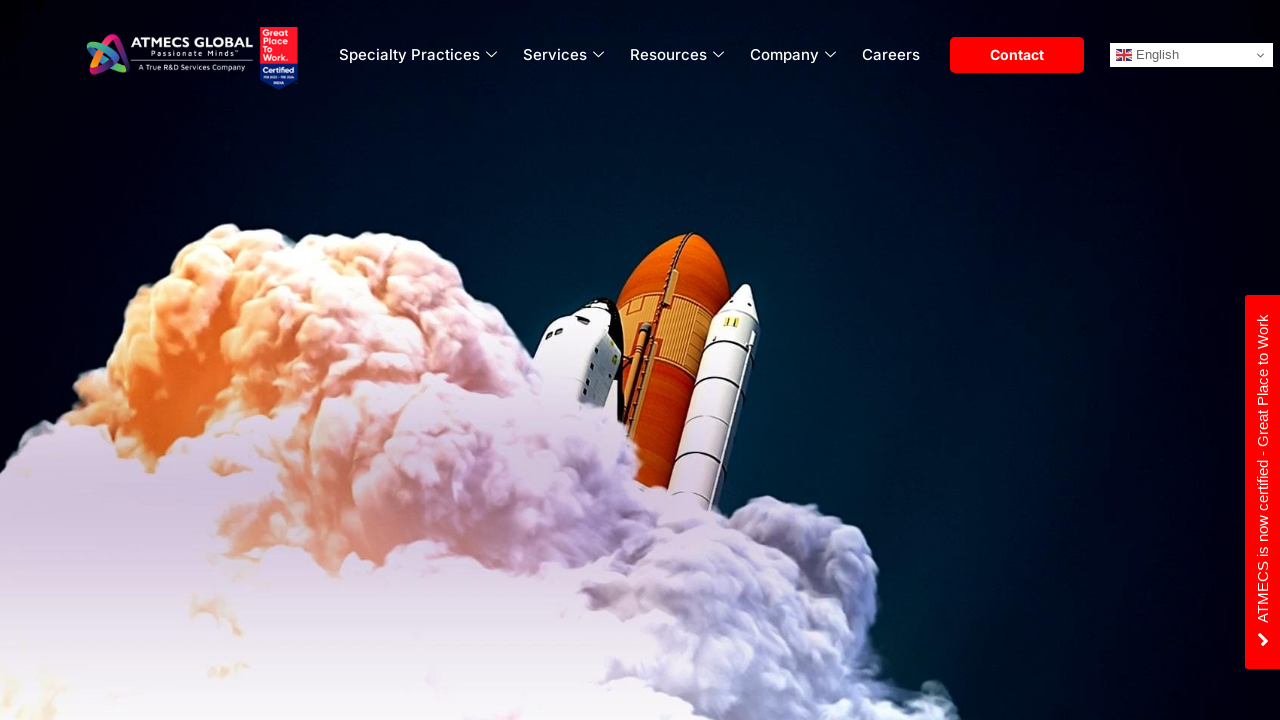

ATMECS homepage loaded successfully - network idle state reached
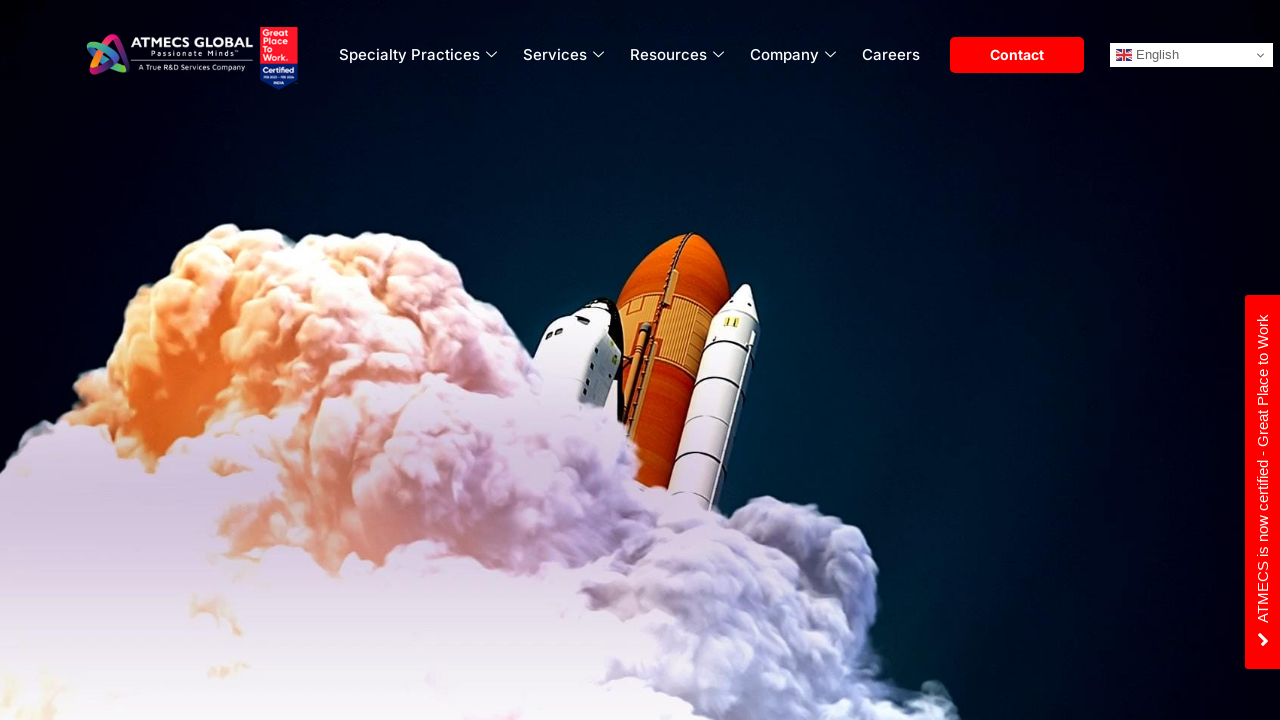

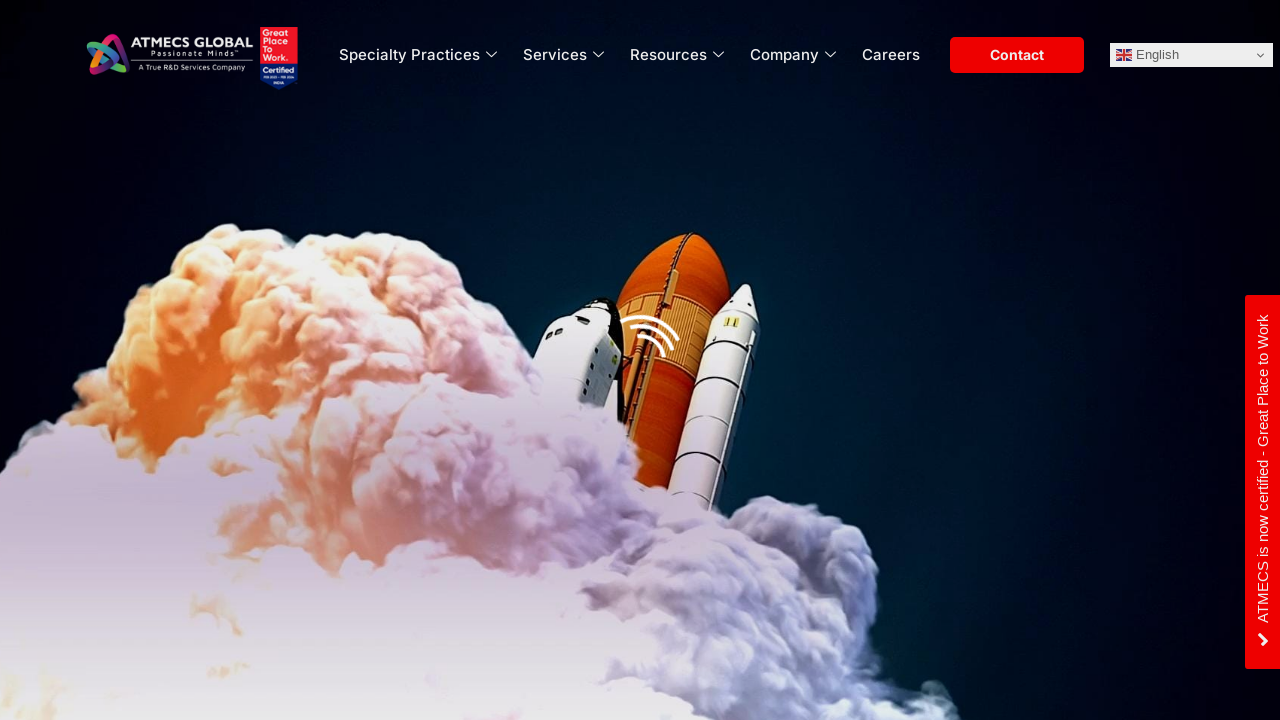